Tests a registration form by filling in first name, last name, and another name field, then submitting and verifying the success message

Starting URL: http://suninjuly.github.io/registration1.html

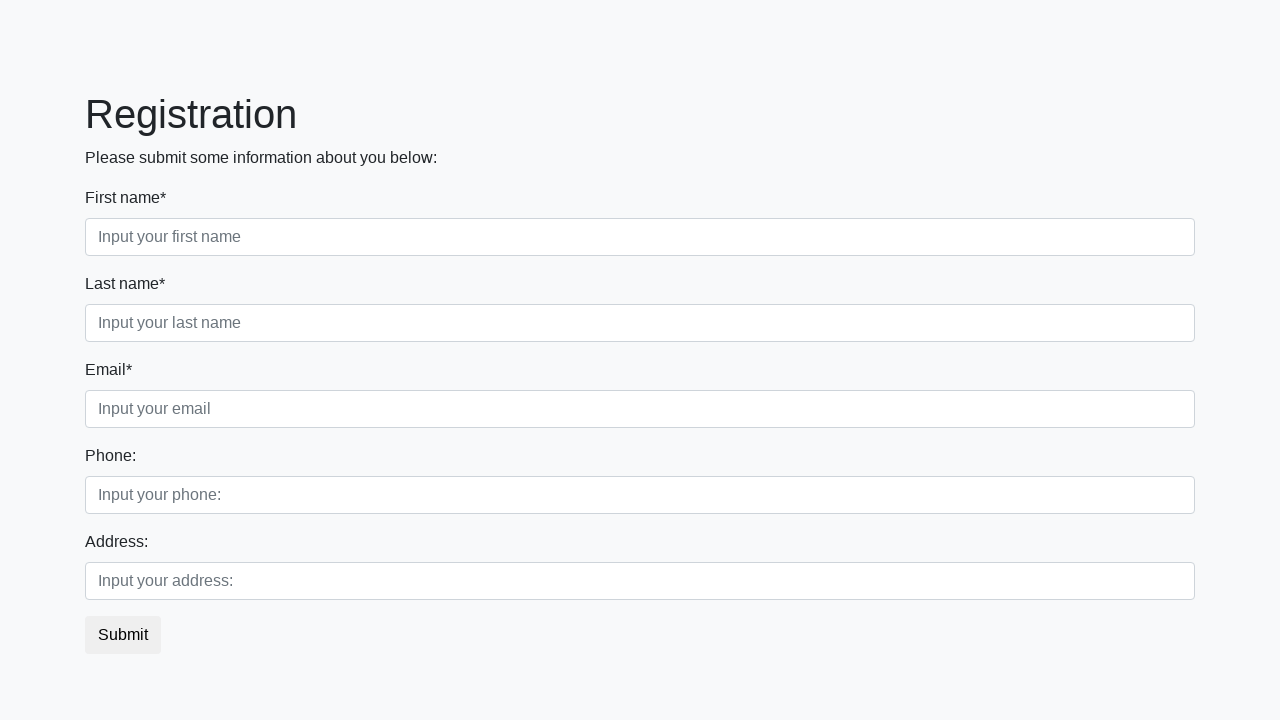

Filled first name field with 'Iva n' on .first_block .first
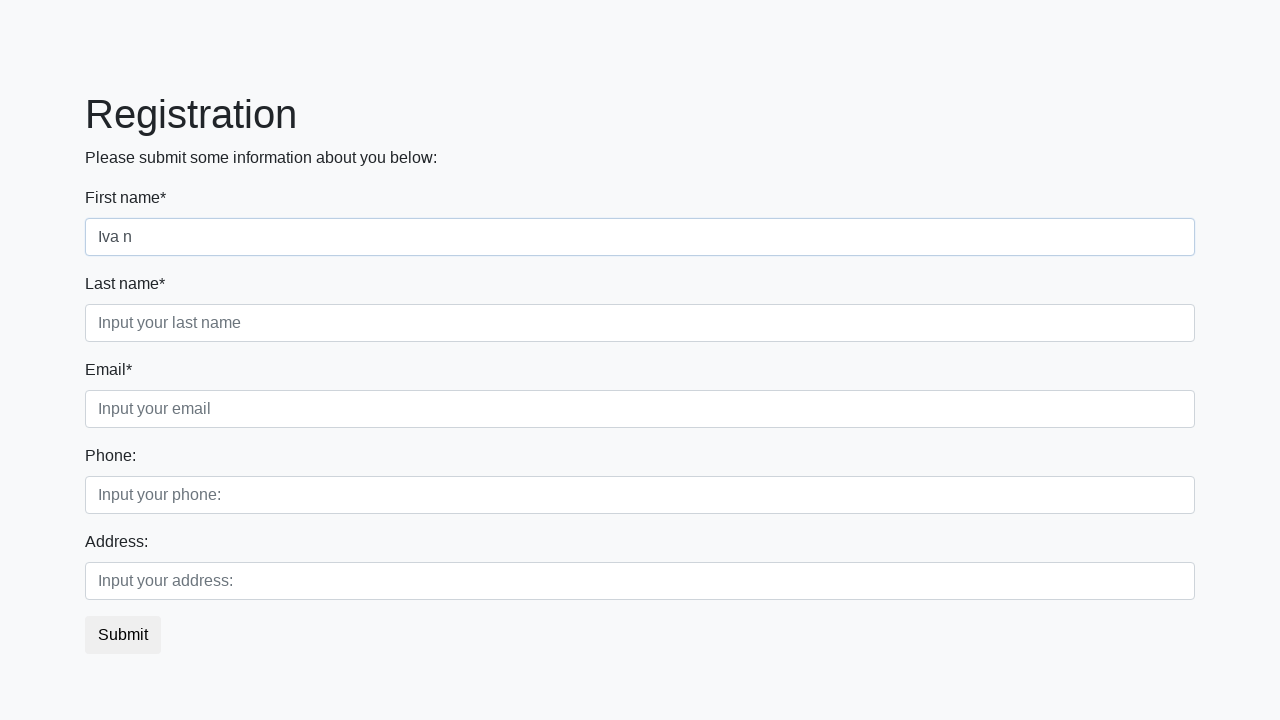

Filled last name field with 'P etrov' on .first_block .second
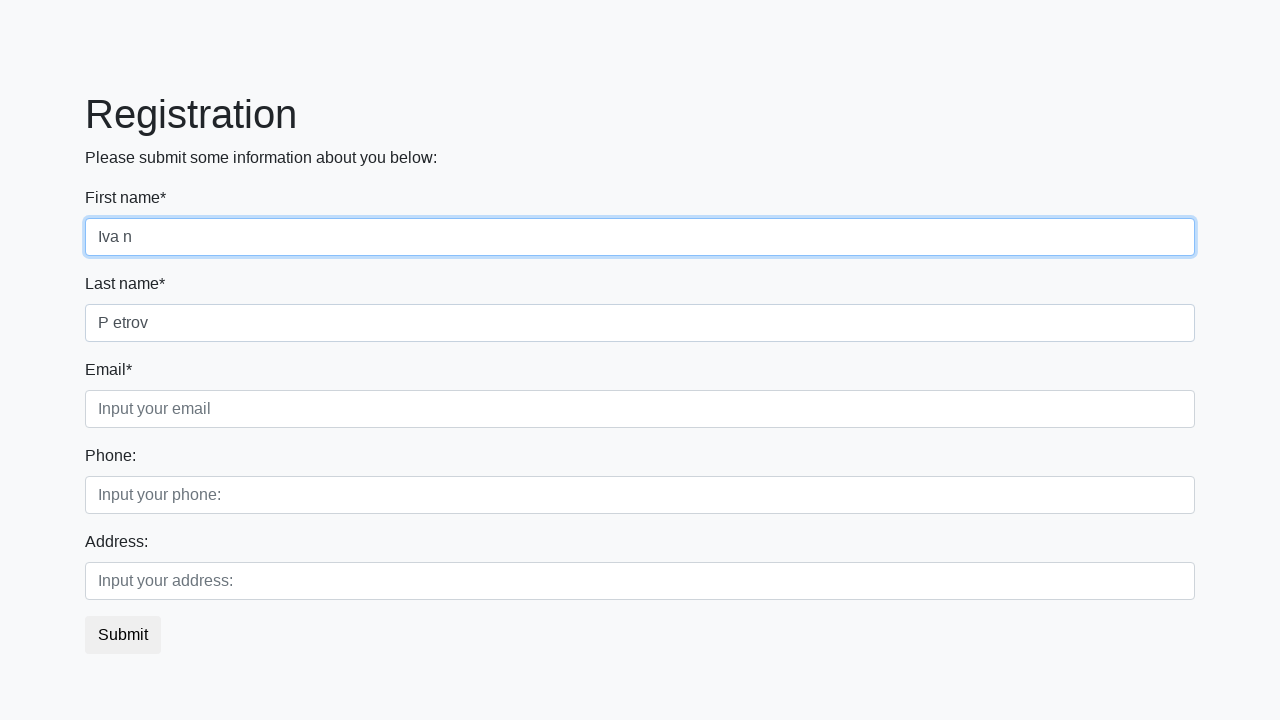

Filled third name field with 'Pet rov' on .first_block .third
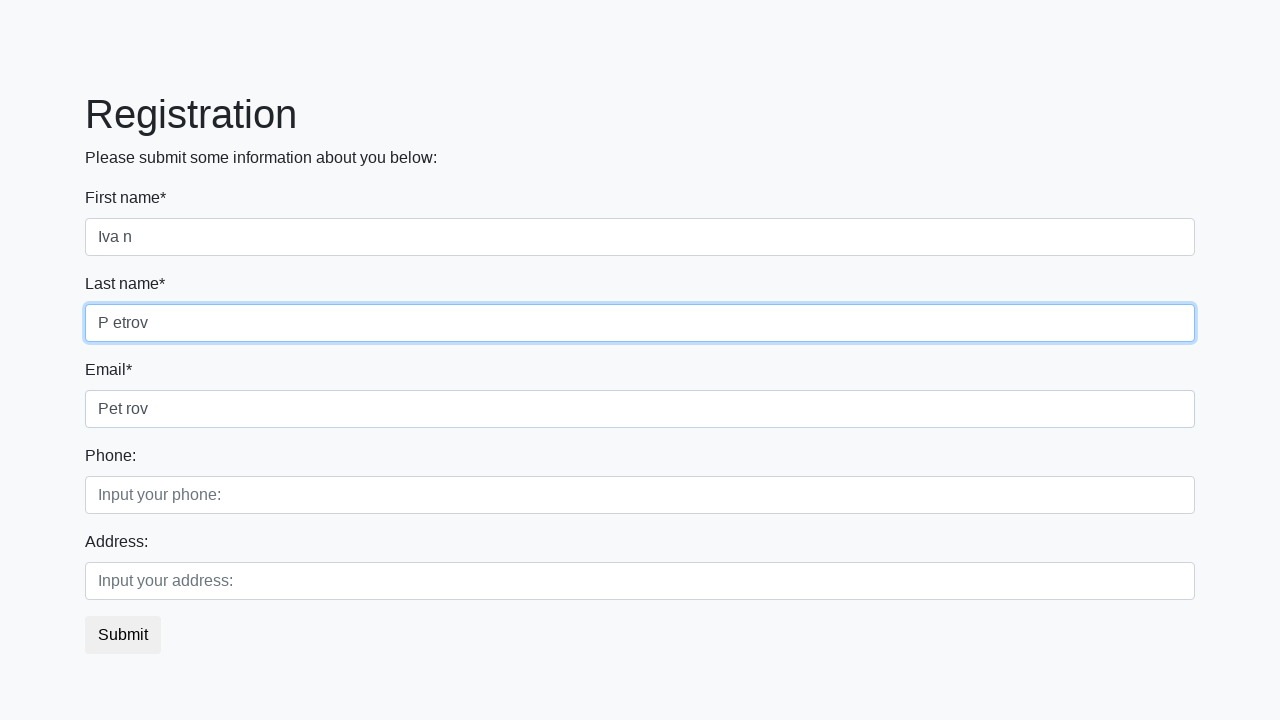

Clicked submit button at (123, 635) on button.btn
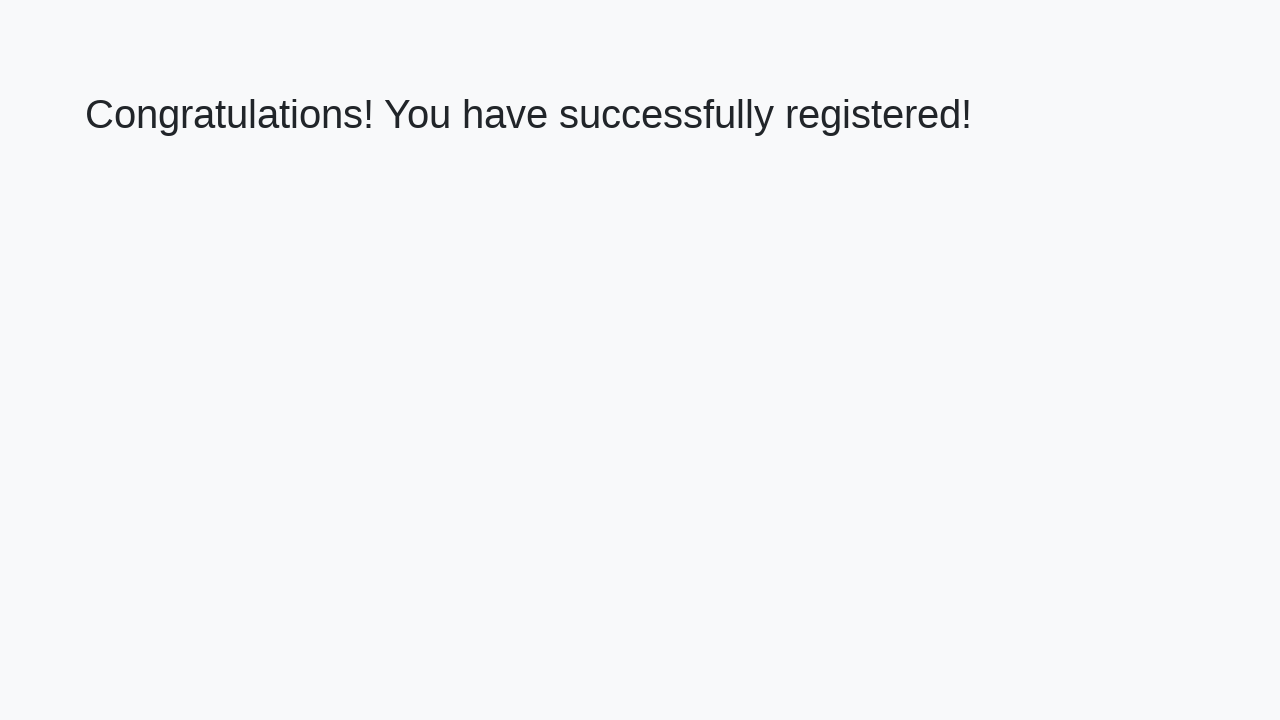

Success message appeared - form submission successful
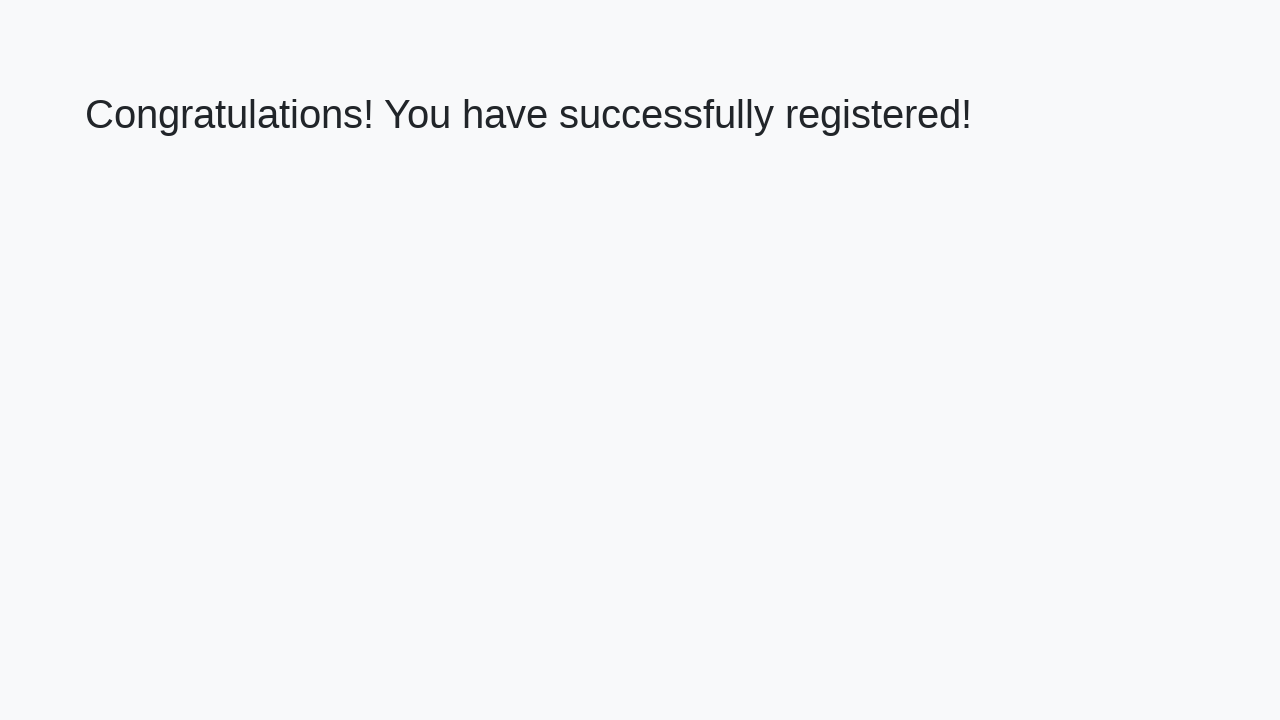

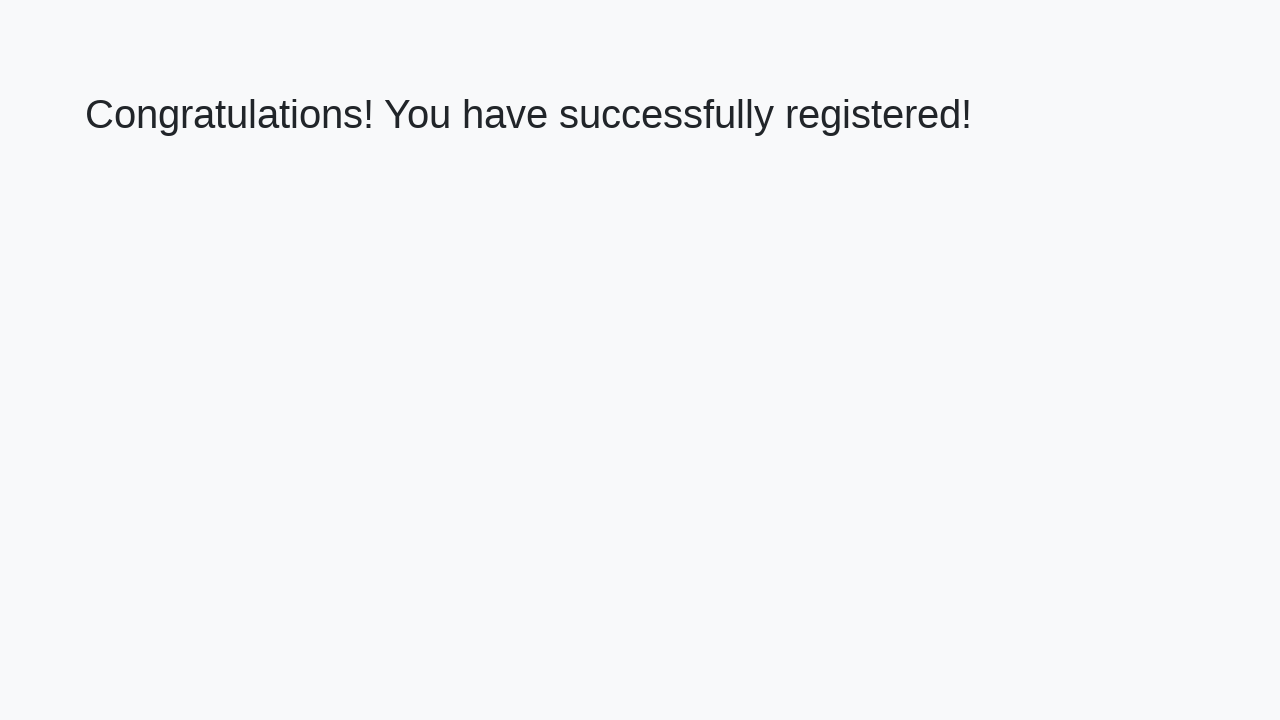